Navigates to the Evetech website and retrieves the page title and URL

Starting URL: https://www.evetech.co.za

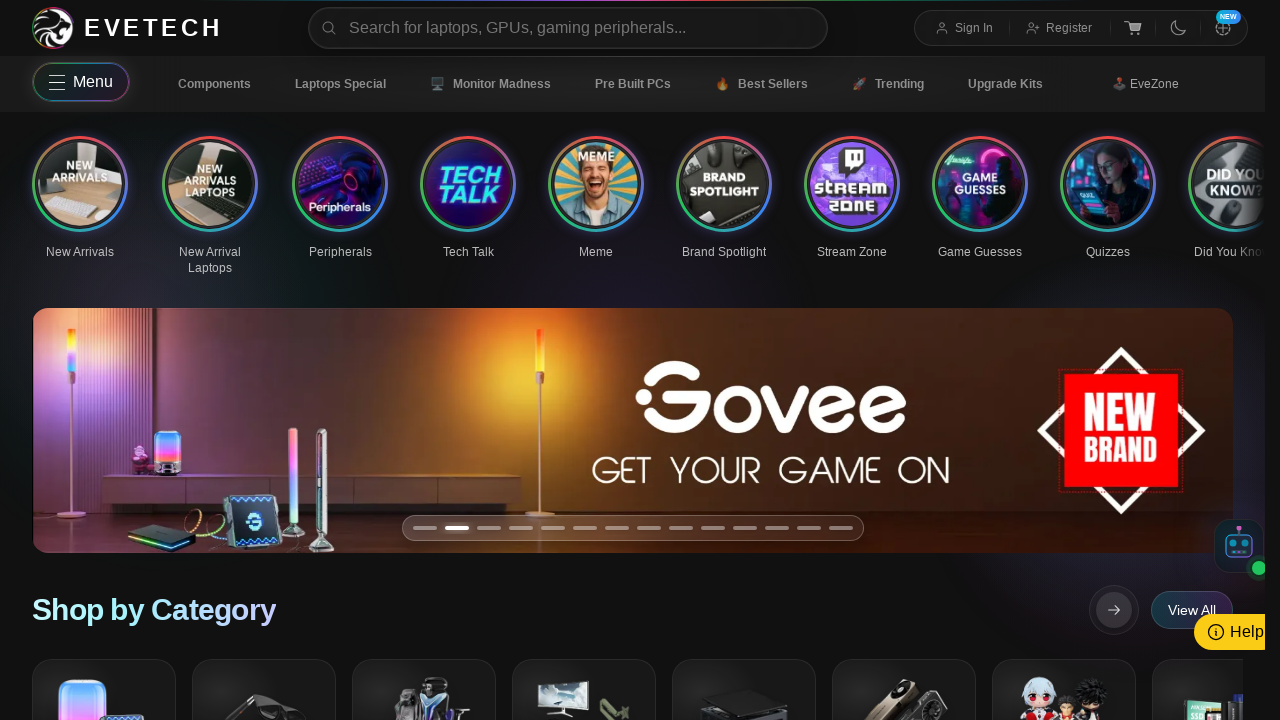

Retrieved page title from Evetech website
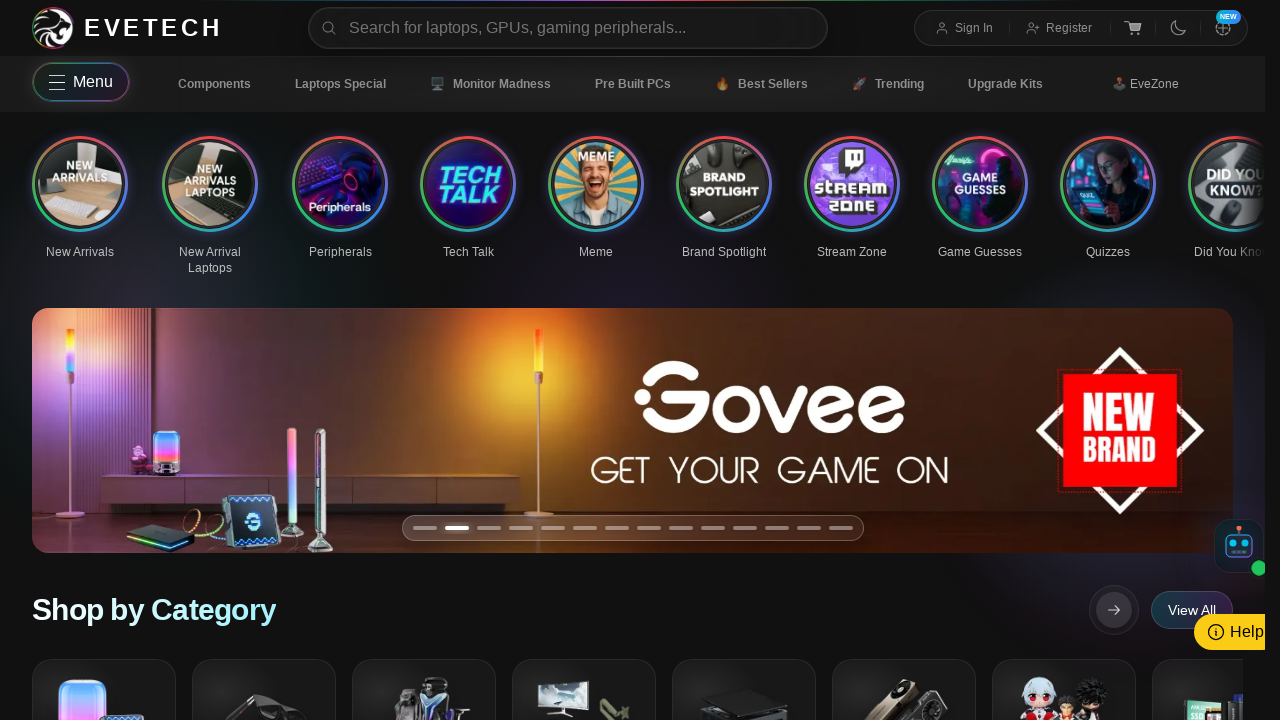

Retrieved current URL from Evetech website
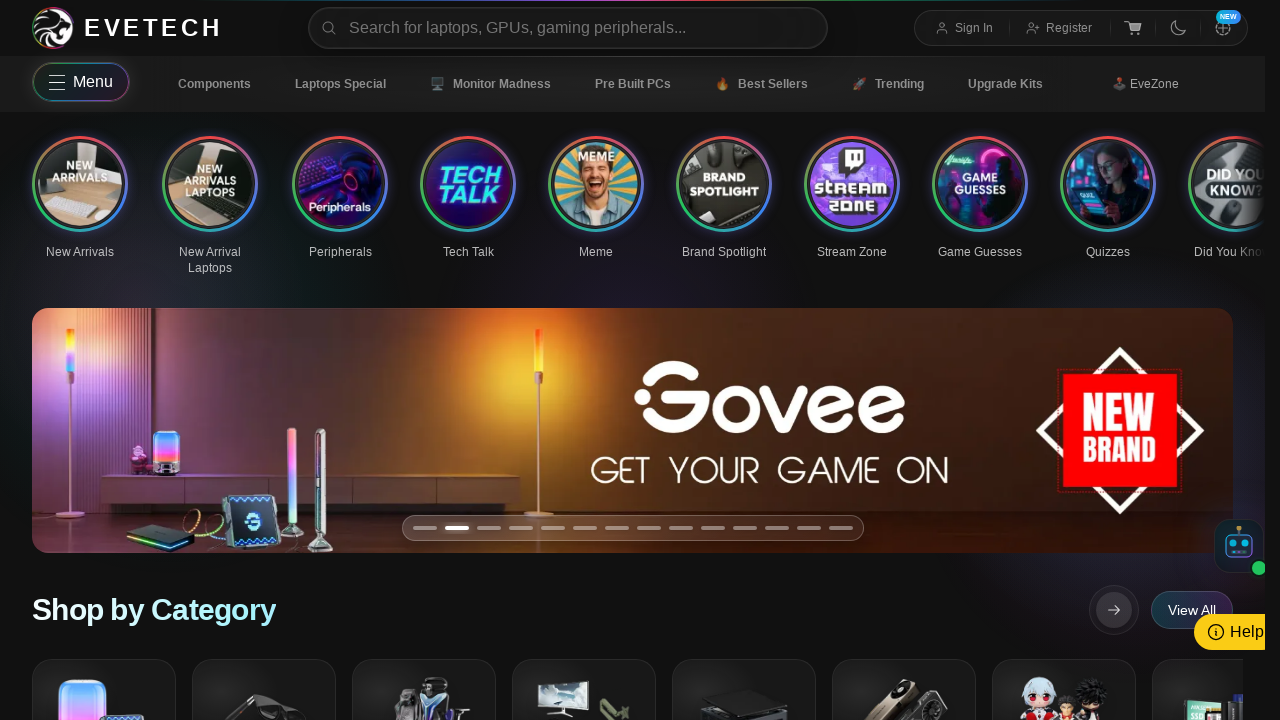

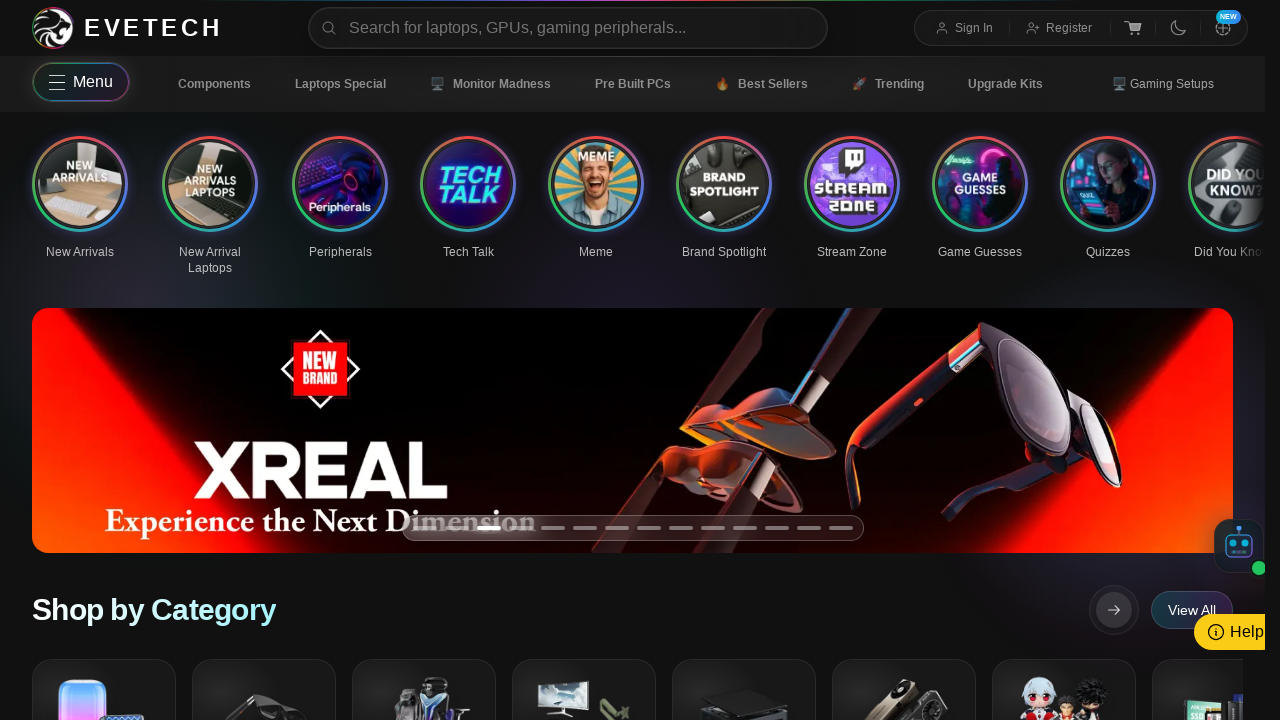